Tests the DemoQA Text Box form by navigating to the Elements section, filling in the full name, testing email validation with various formats, and completing current/permanent address fields.

Starting URL: https://demoqa.com

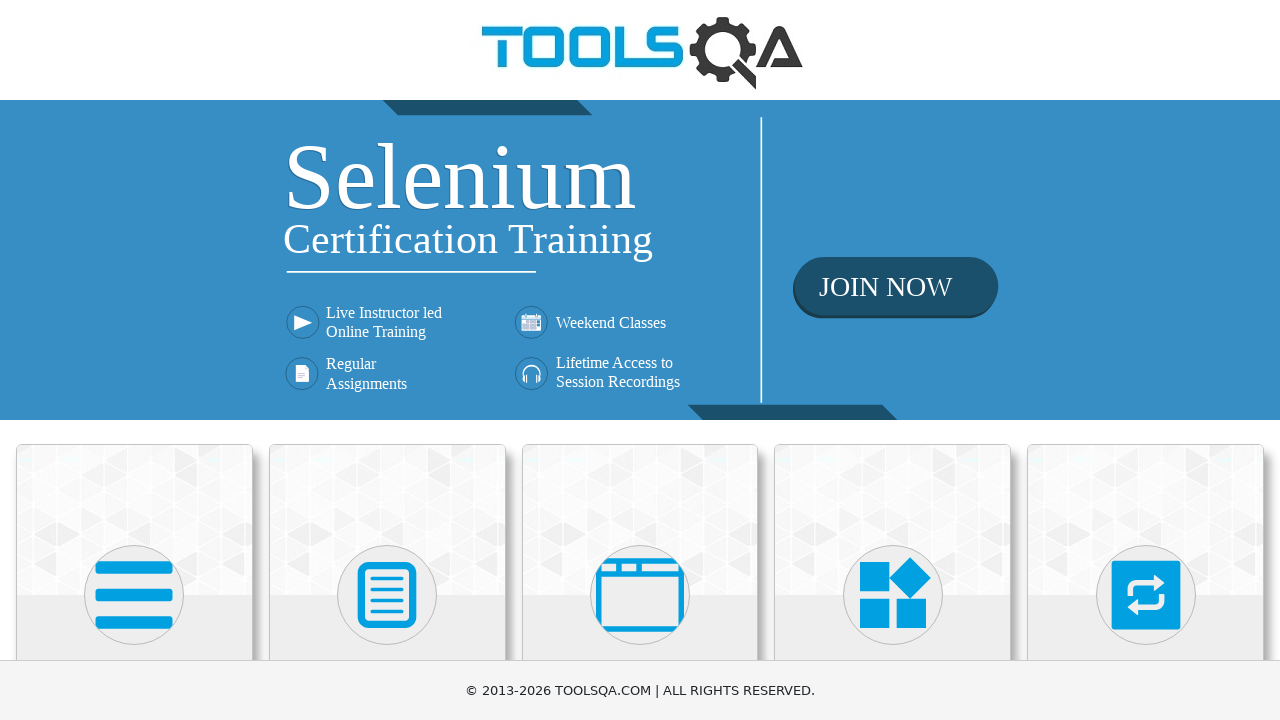

Clicked on Elements menu (first card) at (134, 595) on (//div[@class='avatar mx-auto white'])[1]
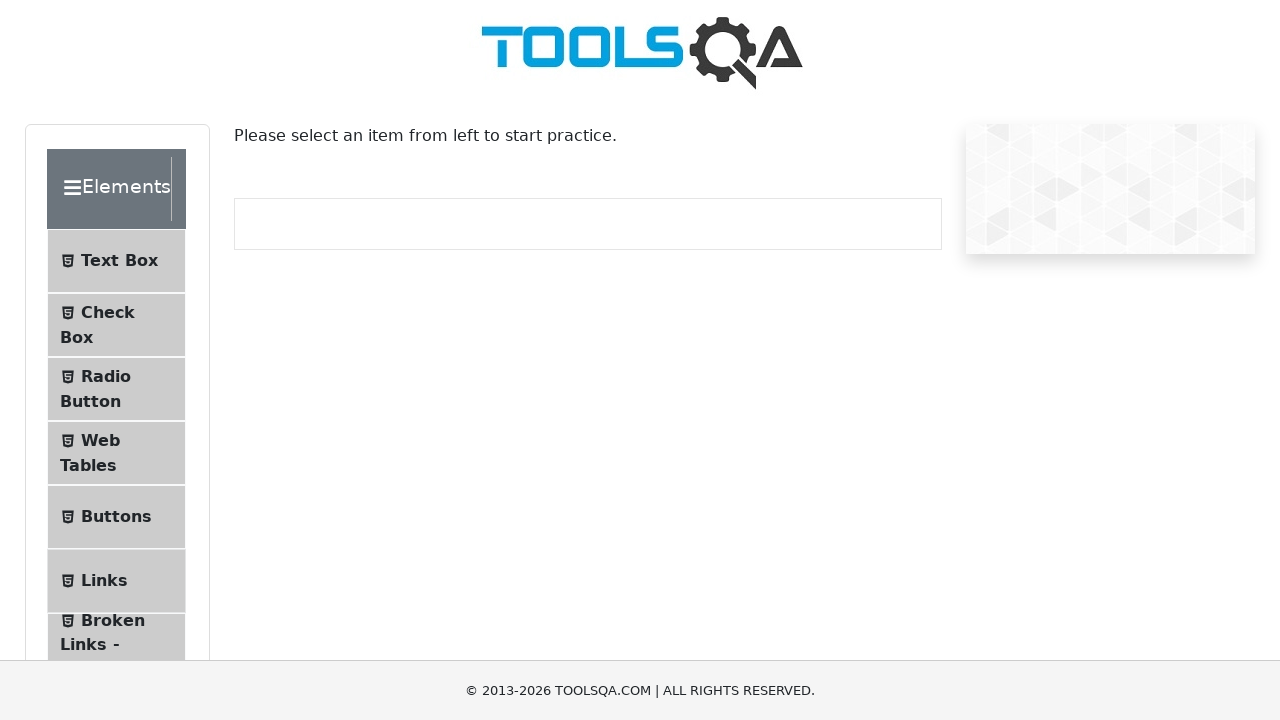

Clicked on Text Box submenu at (116, 261) on #item-0
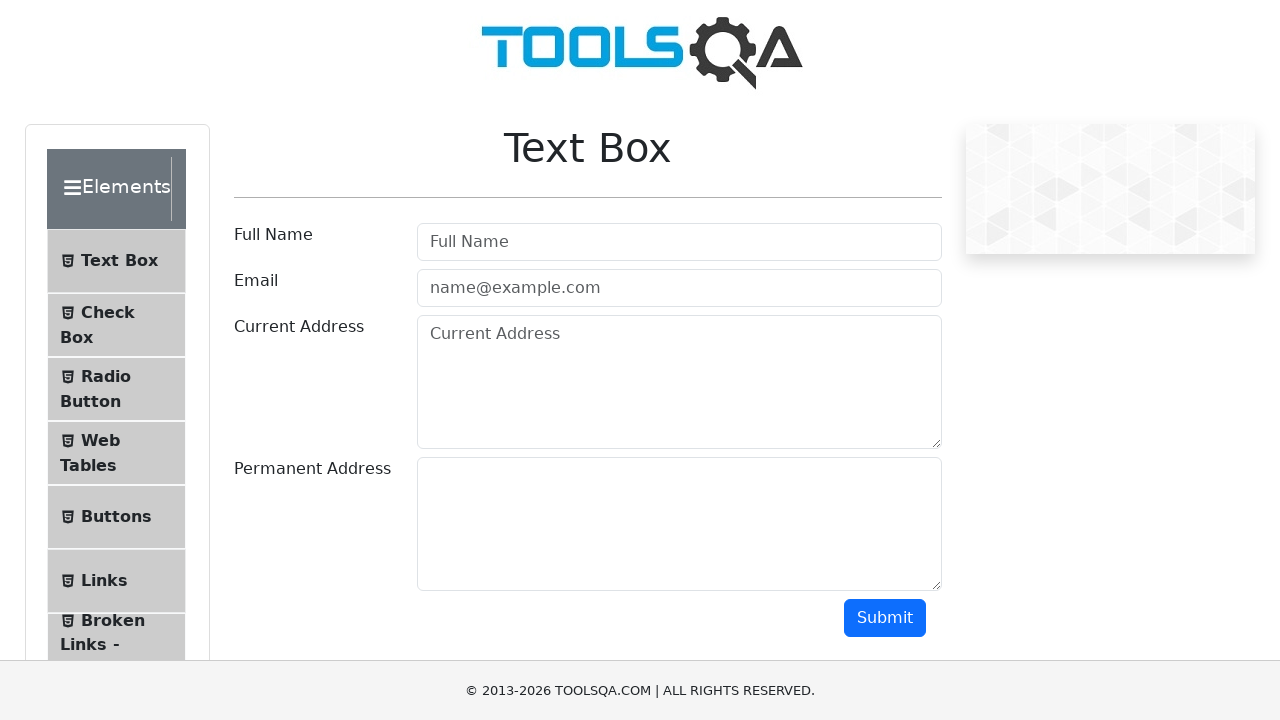

Scrolled down to view the form
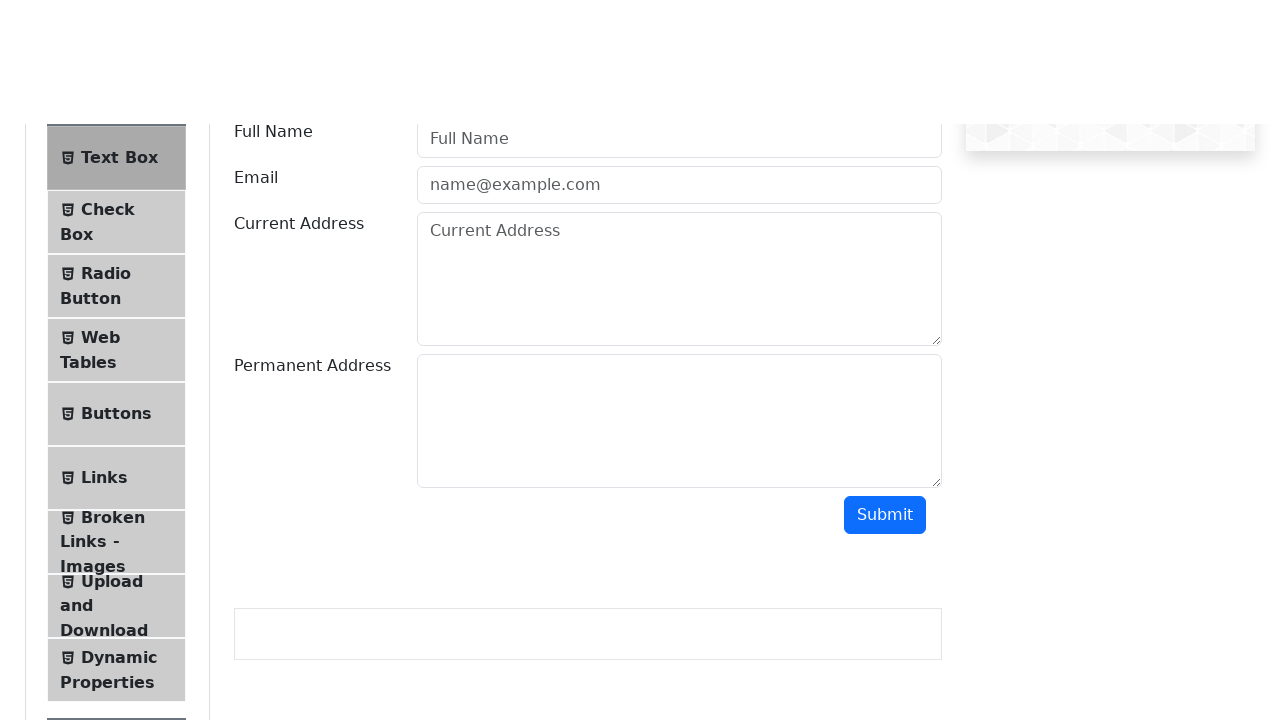

Filled full name field with 'John Doe' on #userName
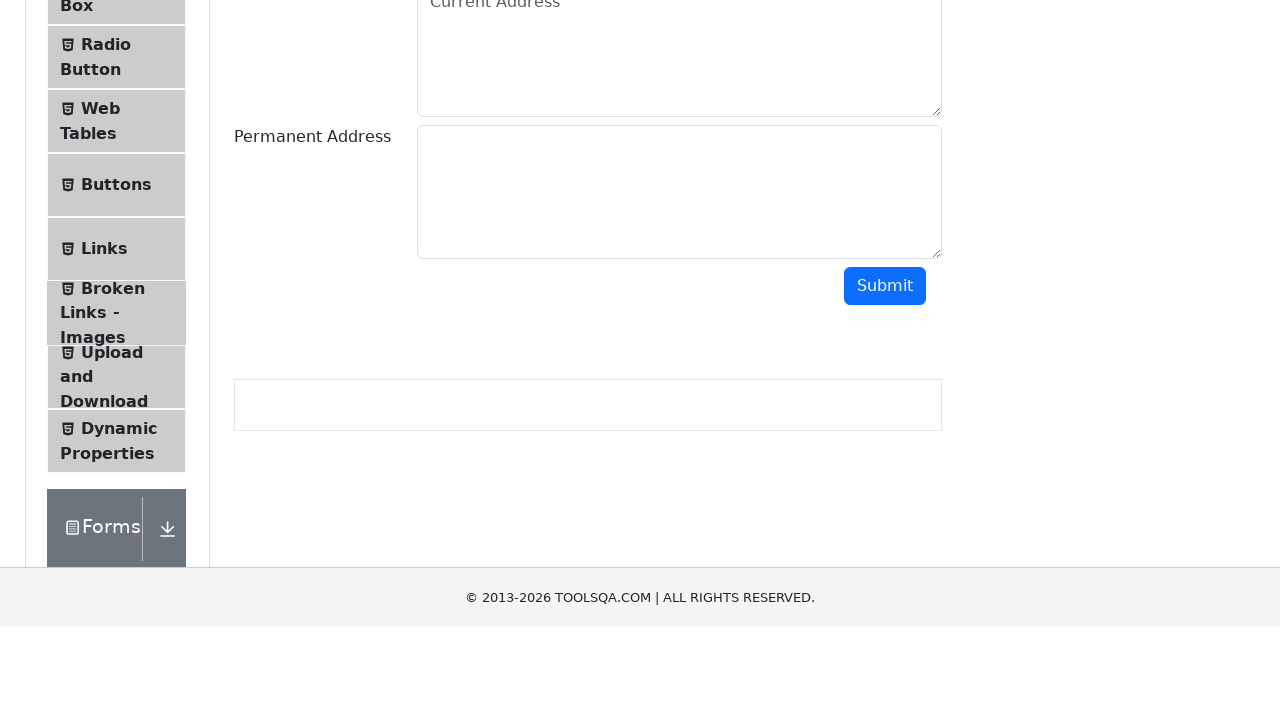

Filled email field with invalid format 'invalid-email' on #userEmail
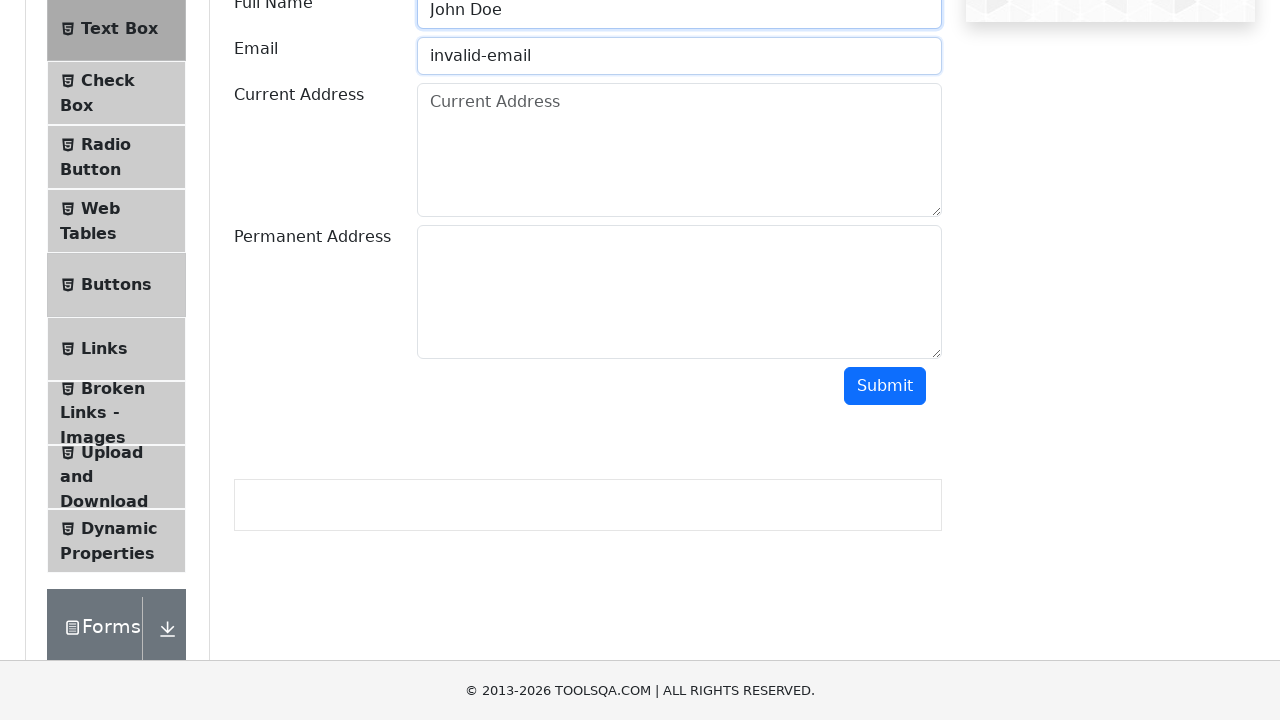

Clicked submit button with invalid email 'invalid-email' at (885, 386) on #submit
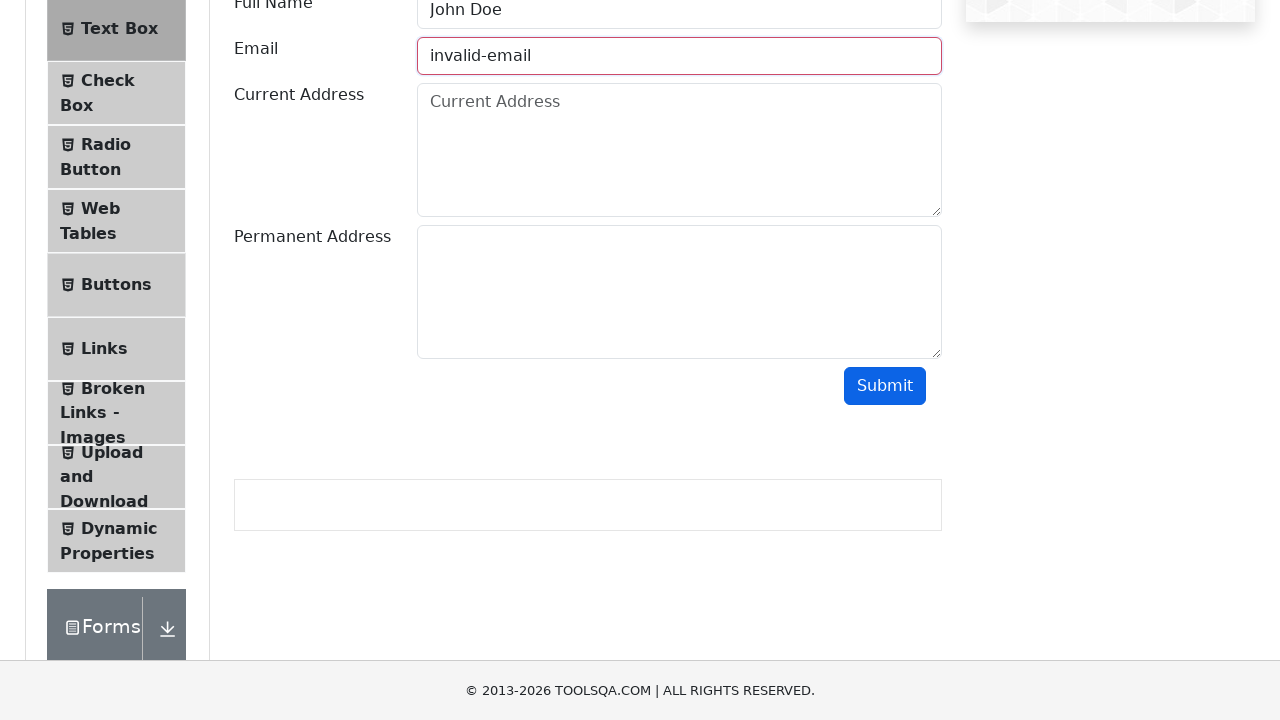

Cleared email field on #userEmail
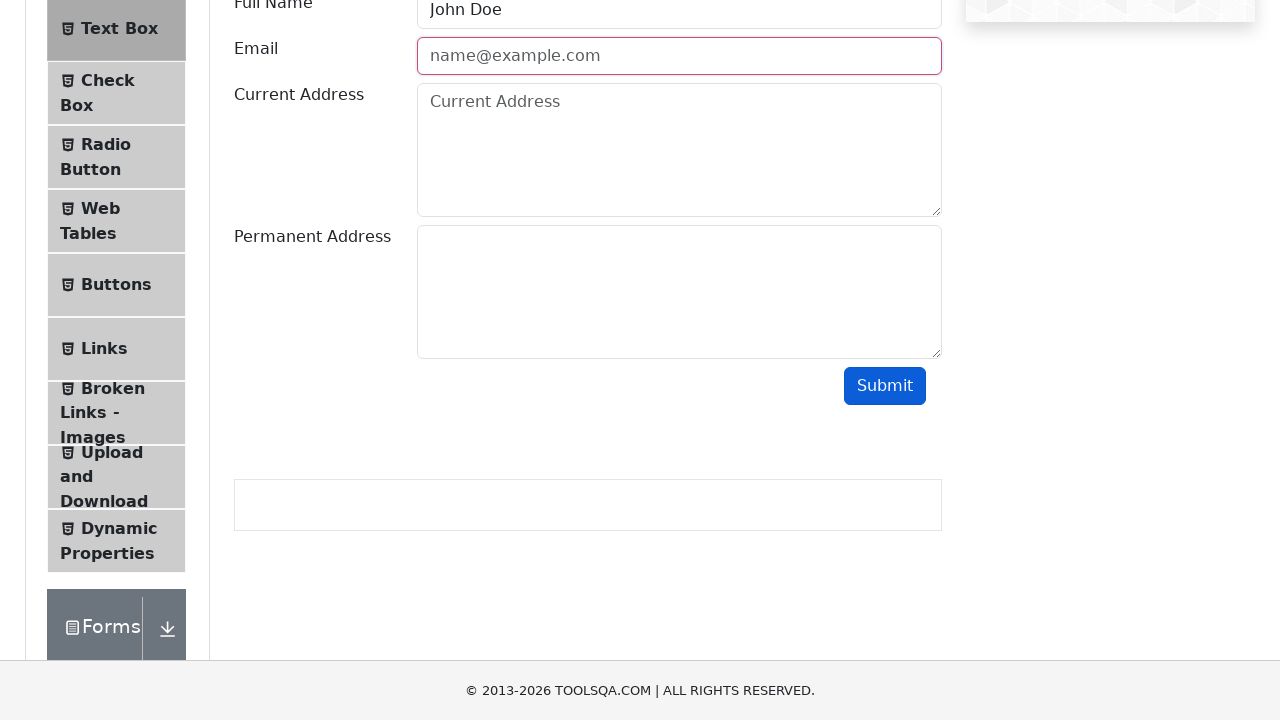

Filled email field with invalid format 'test@' on #userEmail
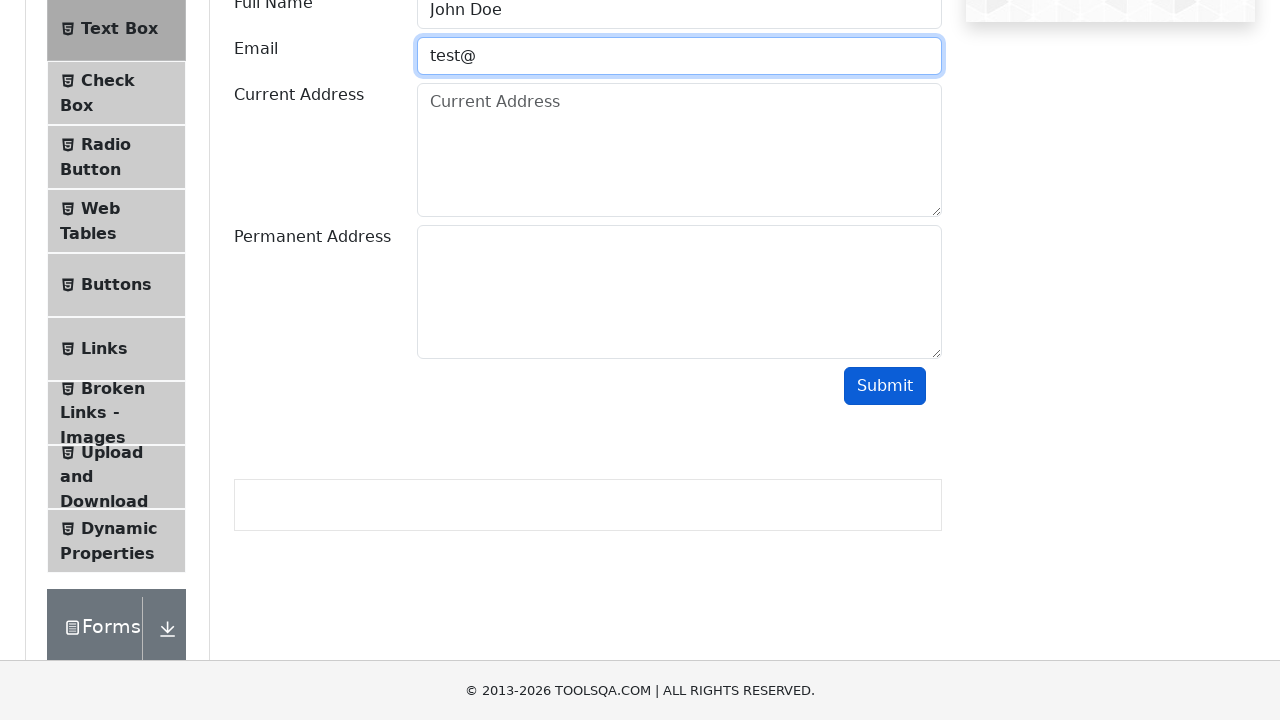

Clicked submit button with invalid email 'test@' at (885, 386) on #submit
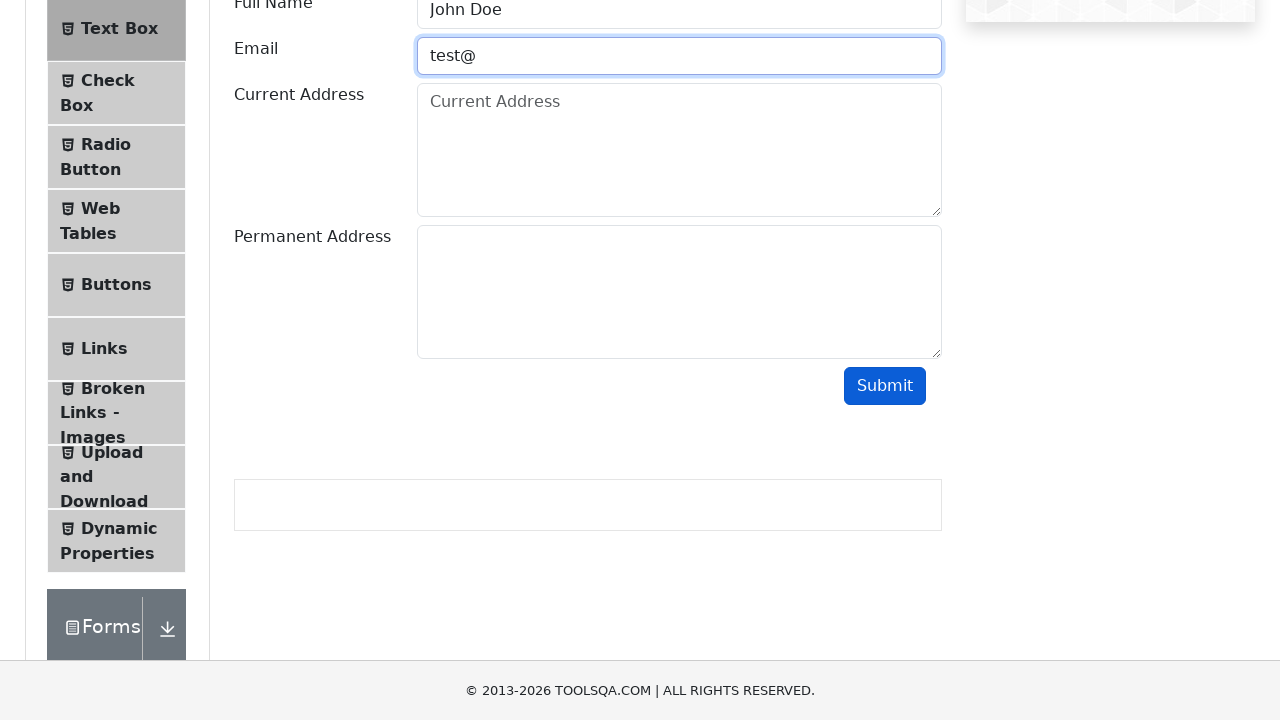

Cleared email field on #userEmail
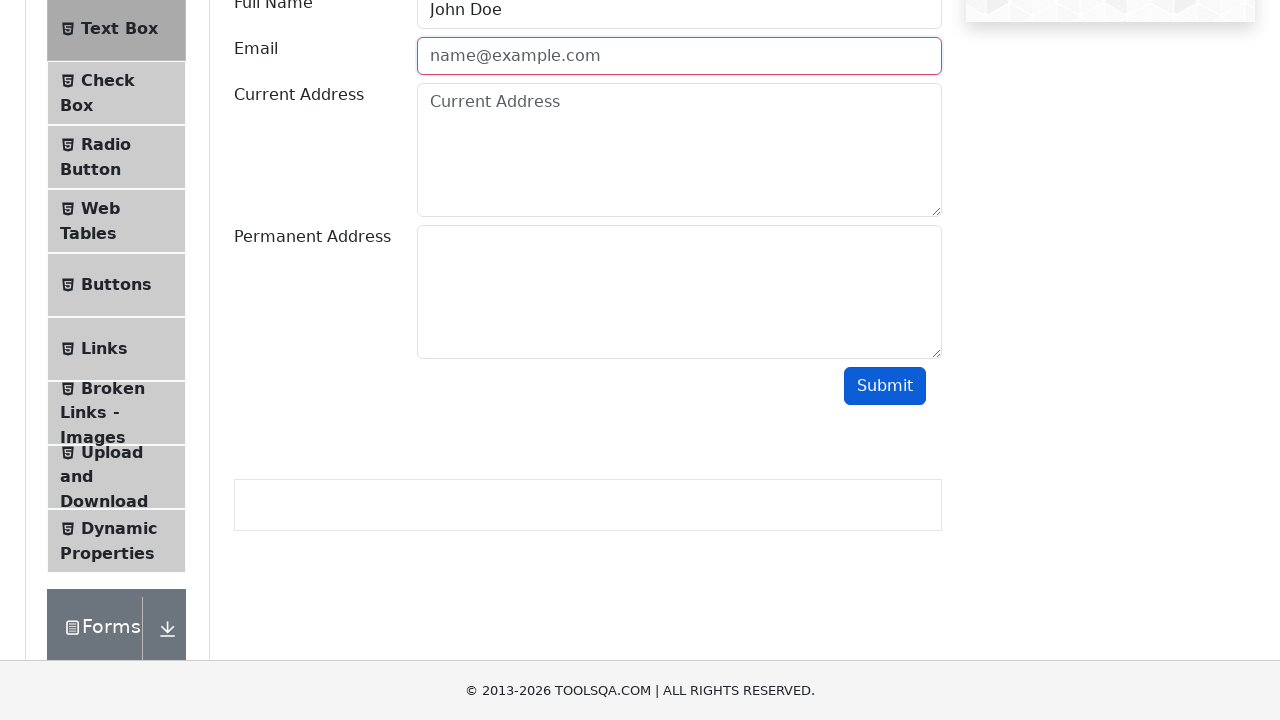

Filled email field with invalid format 'test@example' on #userEmail
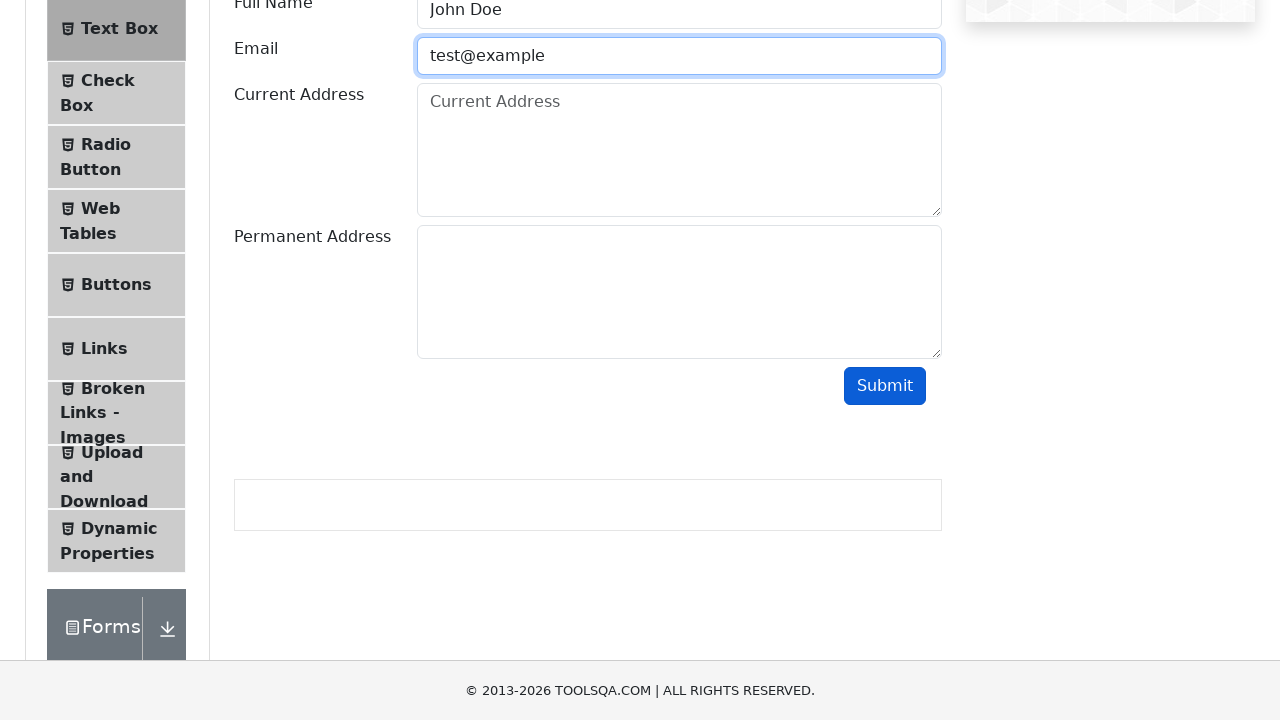

Clicked submit button with invalid email 'test@example' at (885, 386) on #submit
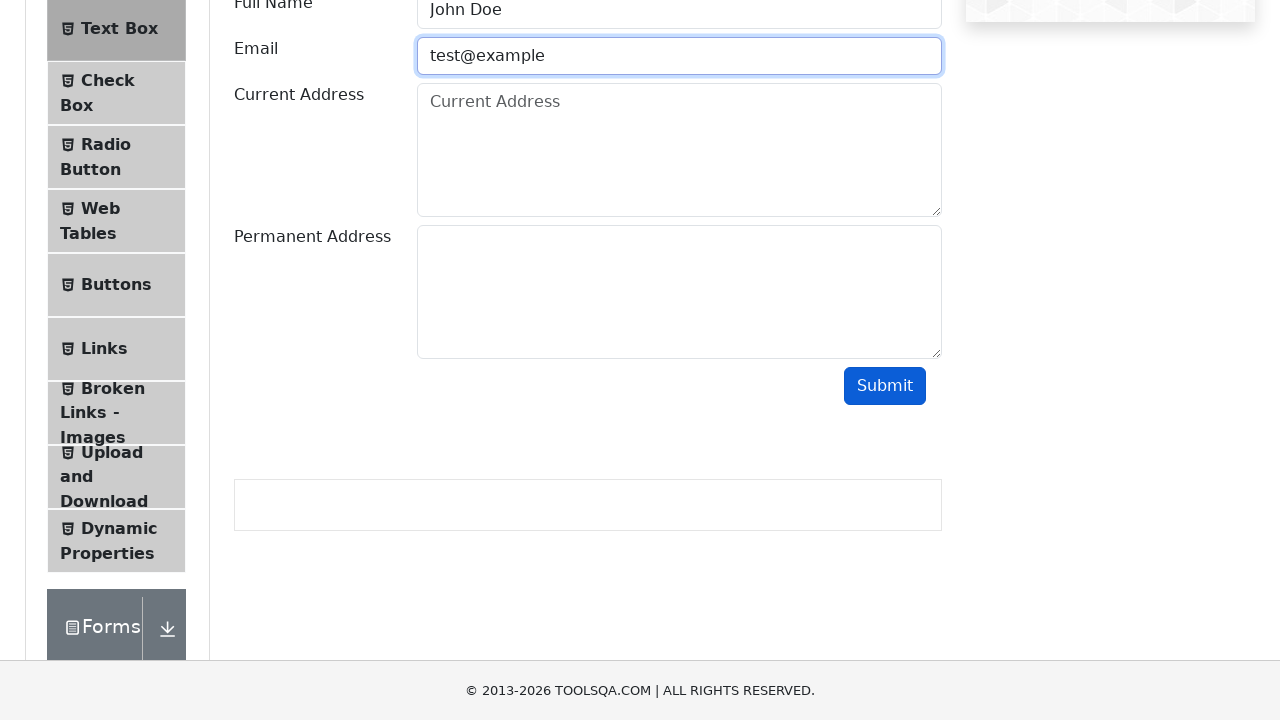

Cleared email field on #userEmail
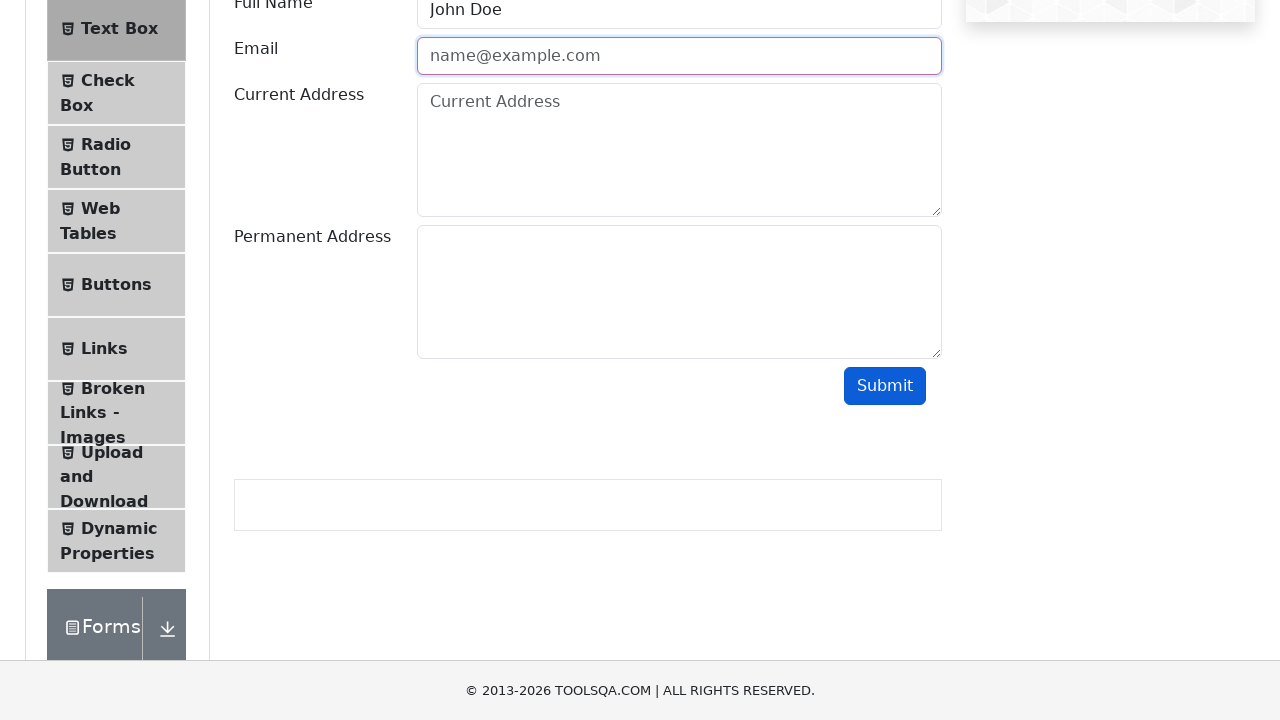

Filled email field with valid format 'johndoe@example.com' on #userEmail
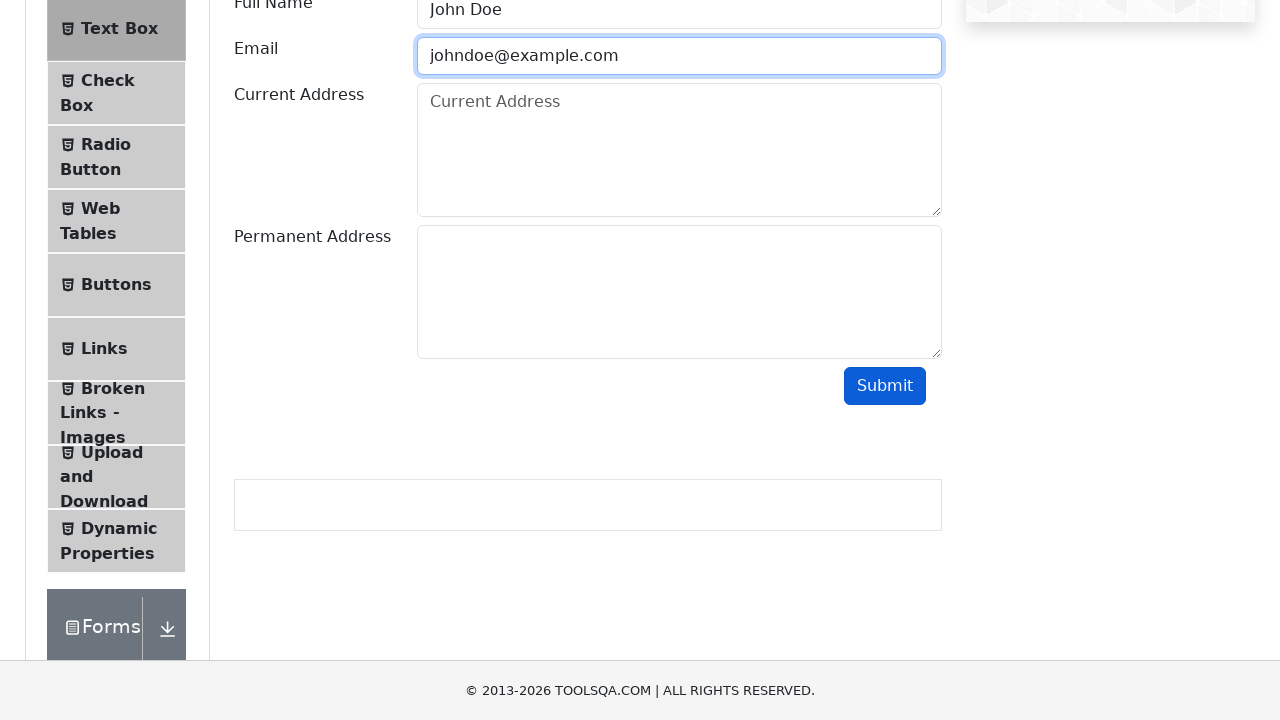

Filled current address field with '123 Main Street, City' on #currentAddress
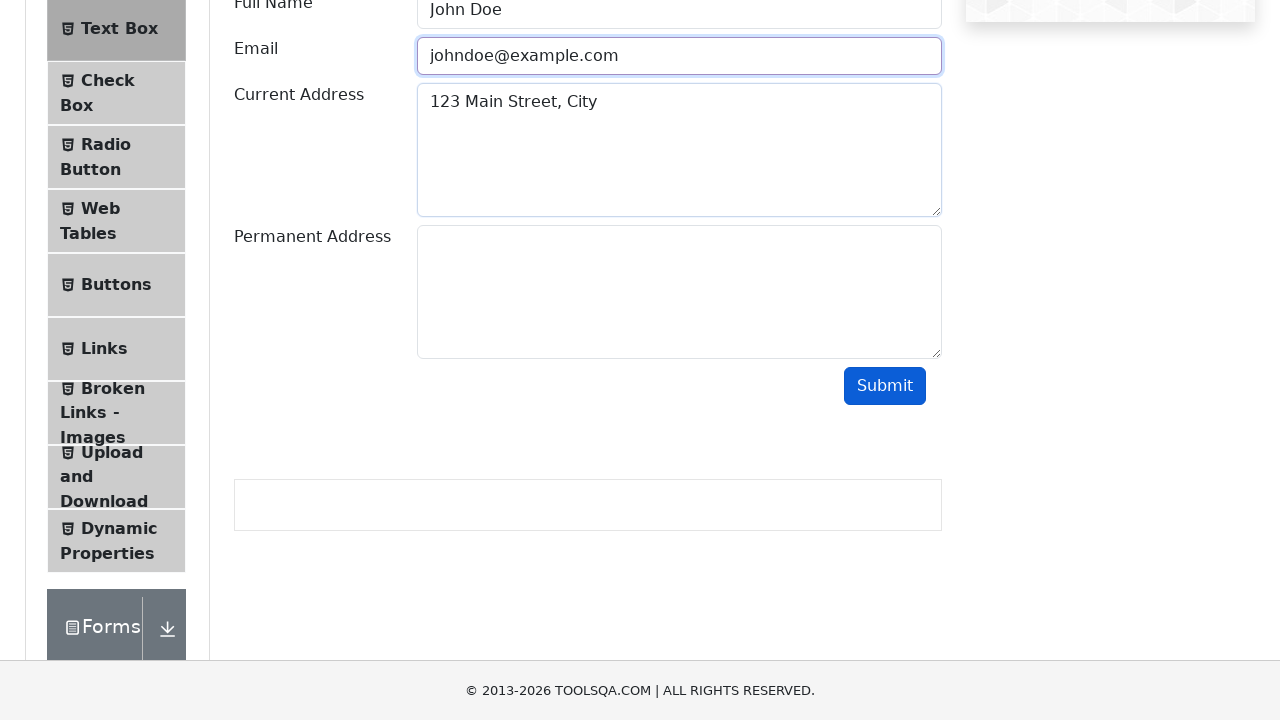

Filled permanent address field with '456 Oak Avenue, Town' on #permanentAddress
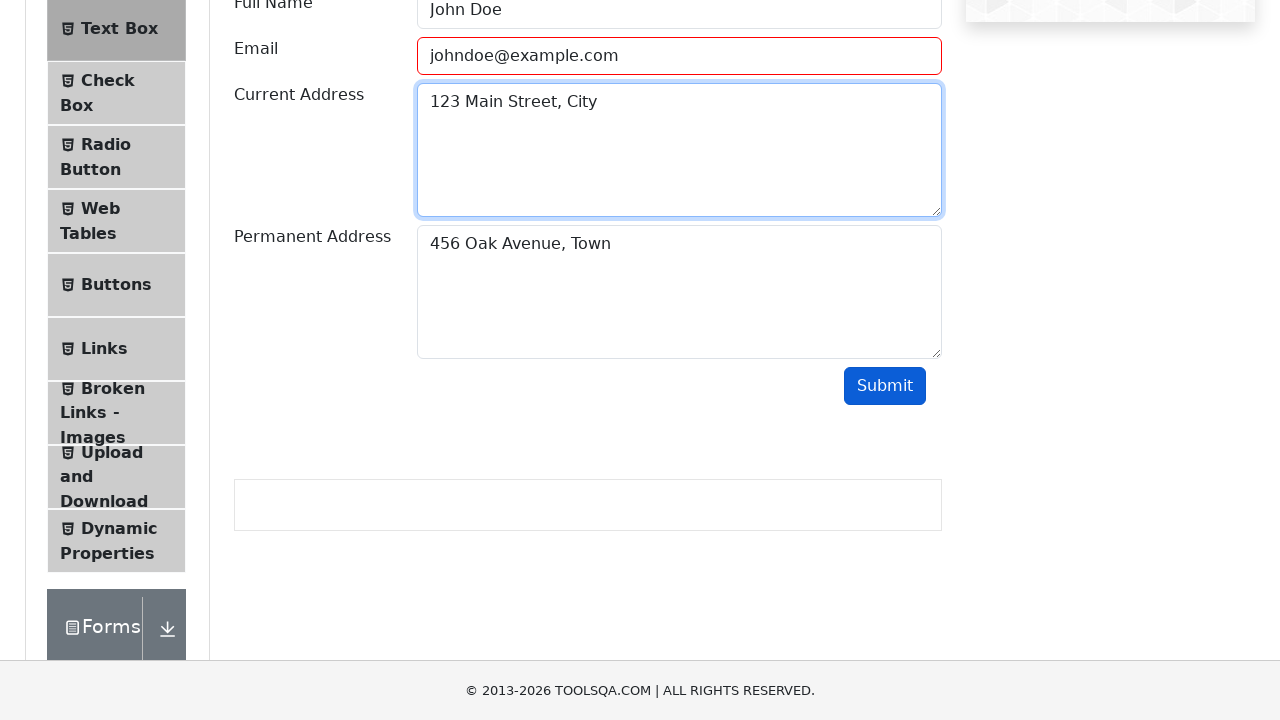

Clicked submit button to submit the completed form at (885, 386) on #submit
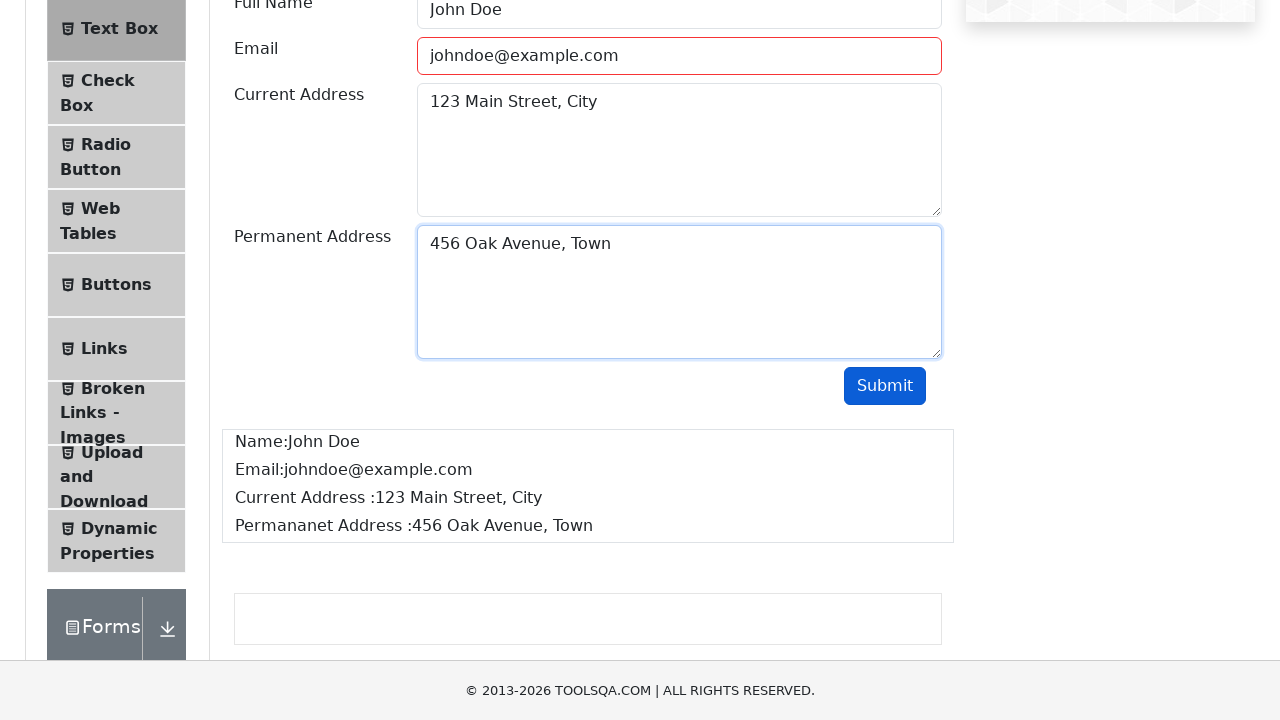

Form submission output appeared on page
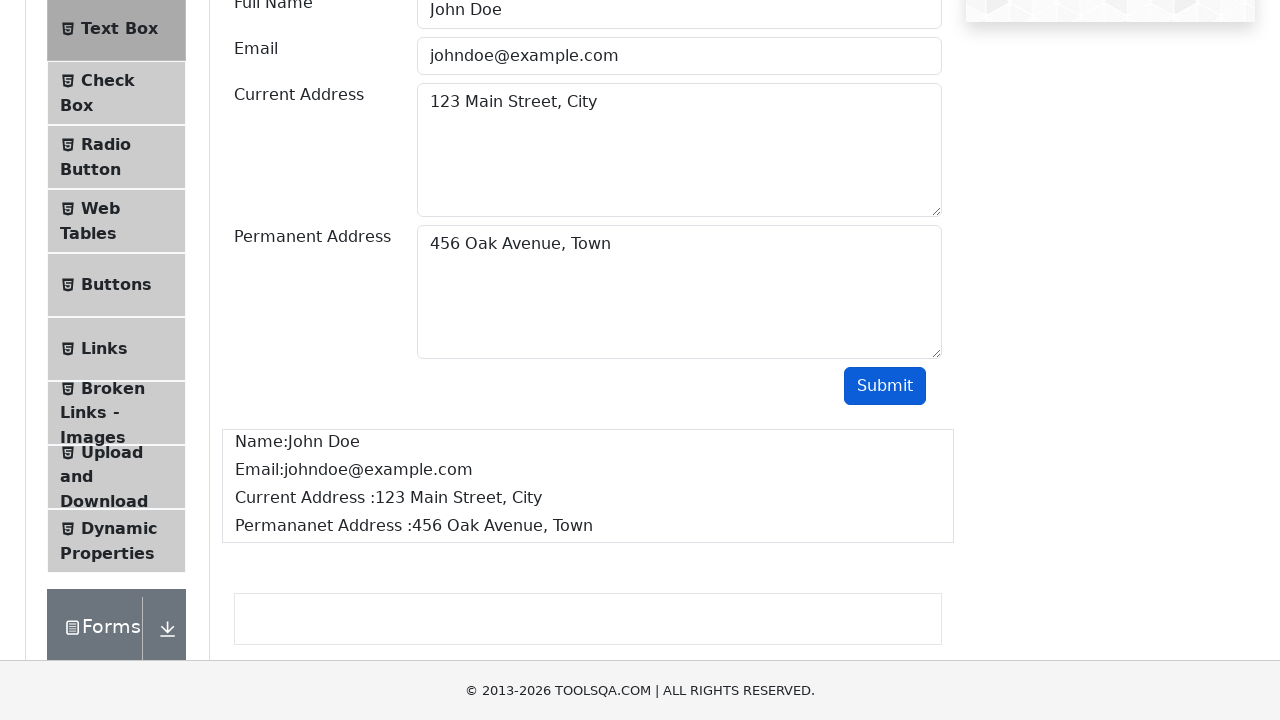

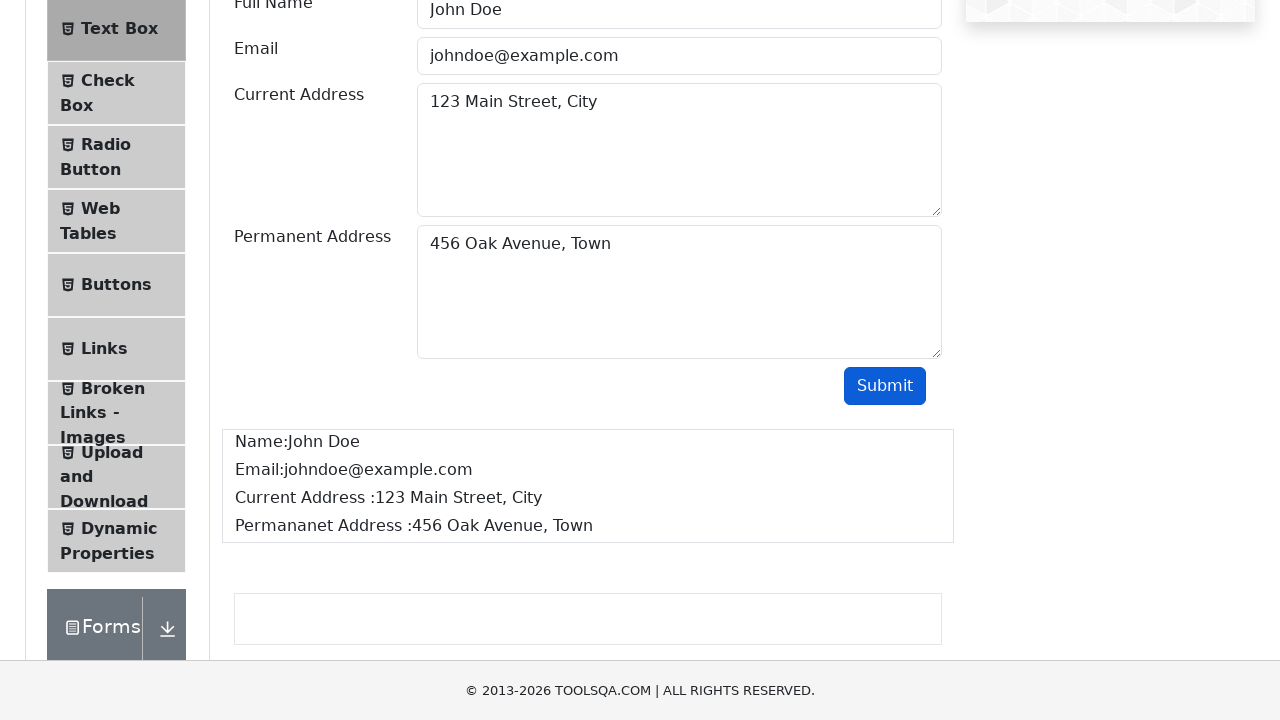